Tests successful user registration by filling username and password in the signup modal

Starting URL: https://www.demoblaze.com/index.html

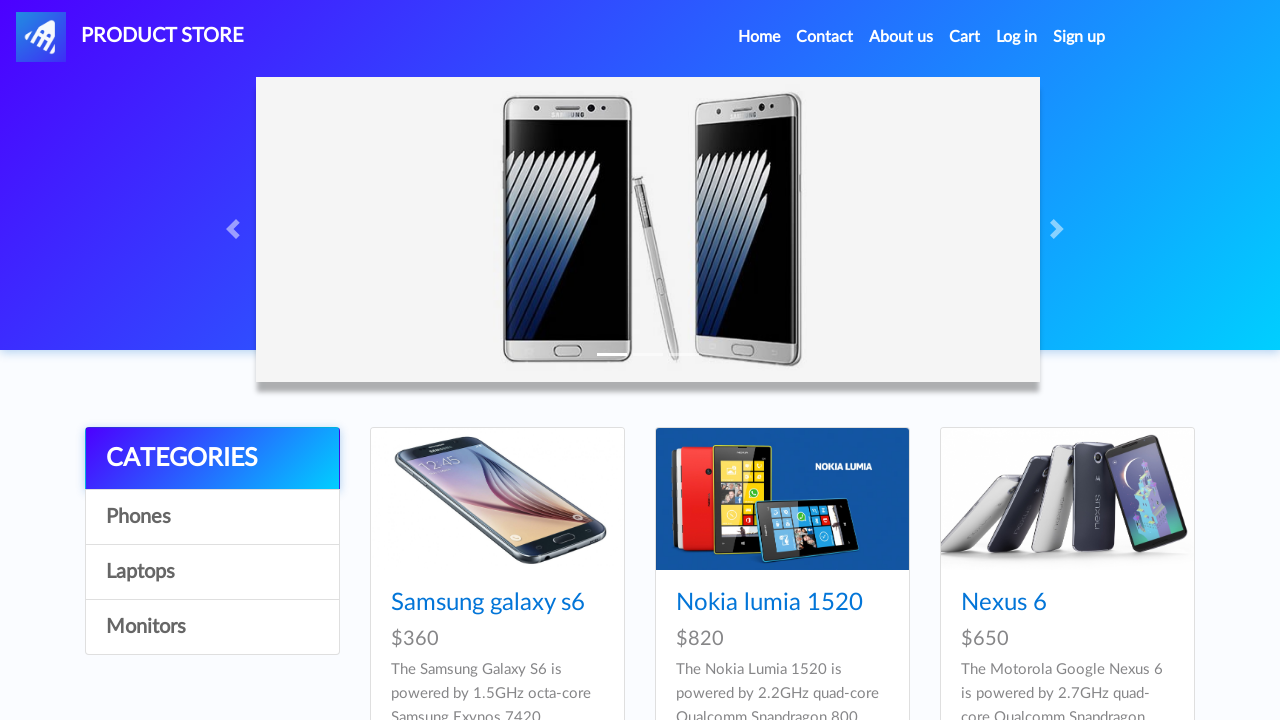

Clicked signup button to open registration modal at (1079, 37) on #signin2
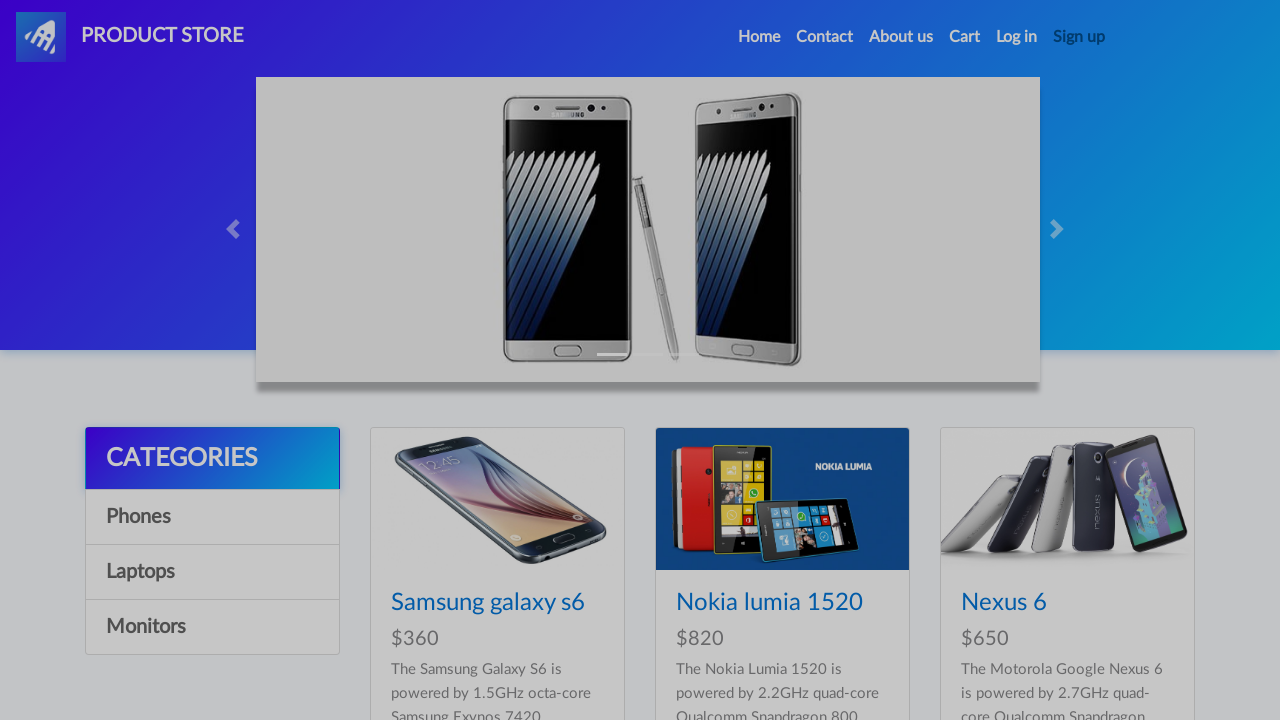

Filled username field with 'testuser847' on #sign-username
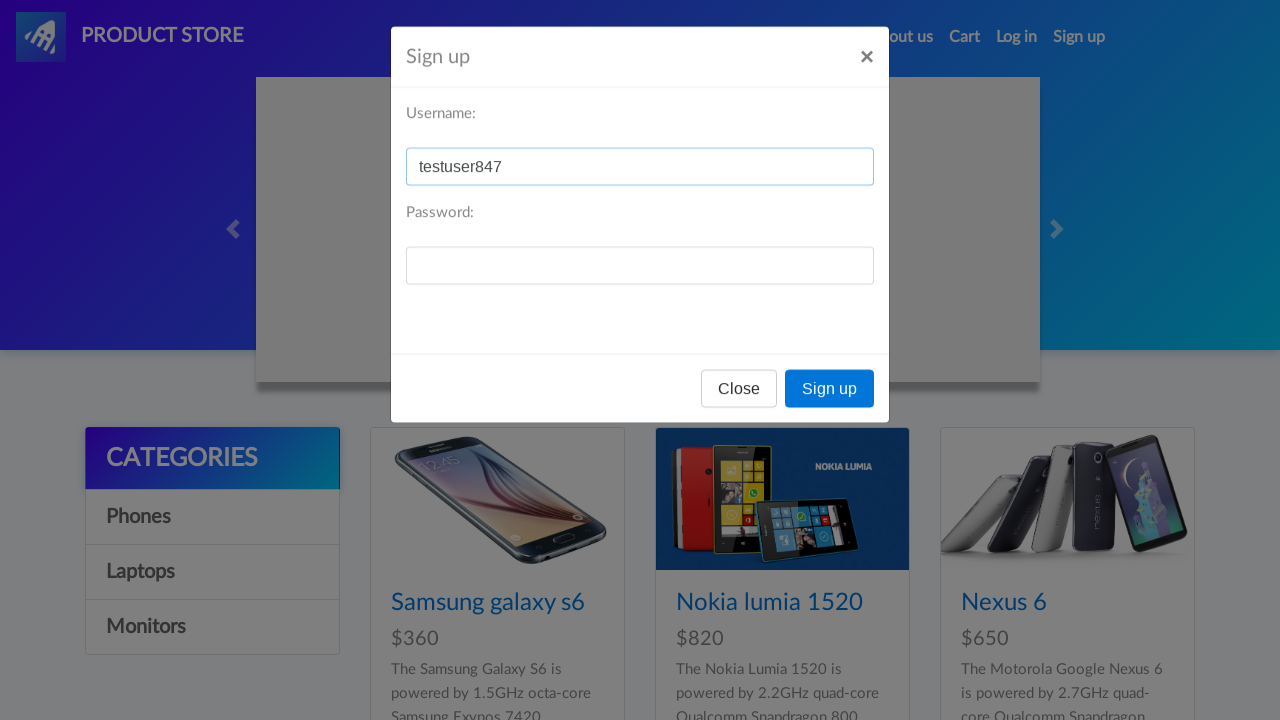

Filled password field with 'pass123' on #sign-password
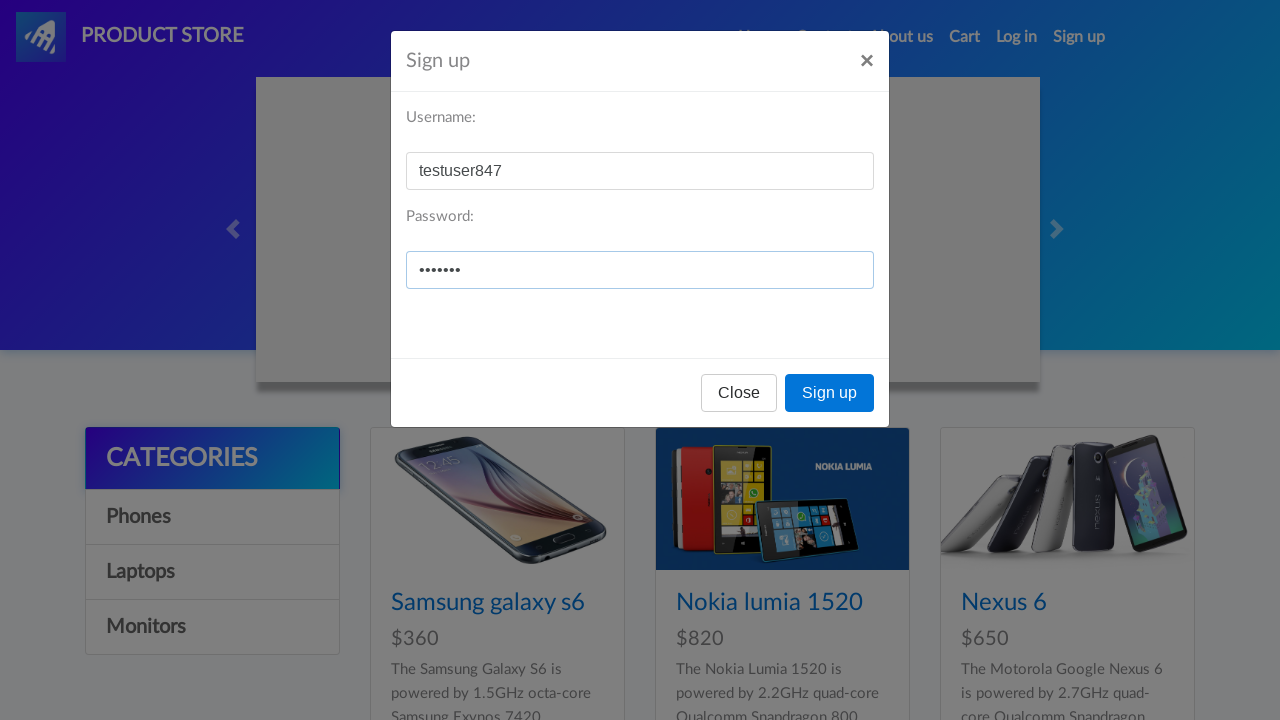

Clicked signup confirmation button to complete registration at (830, 393) on xpath=//*[@id='signInModal']/div/div/div[3]/button[2]
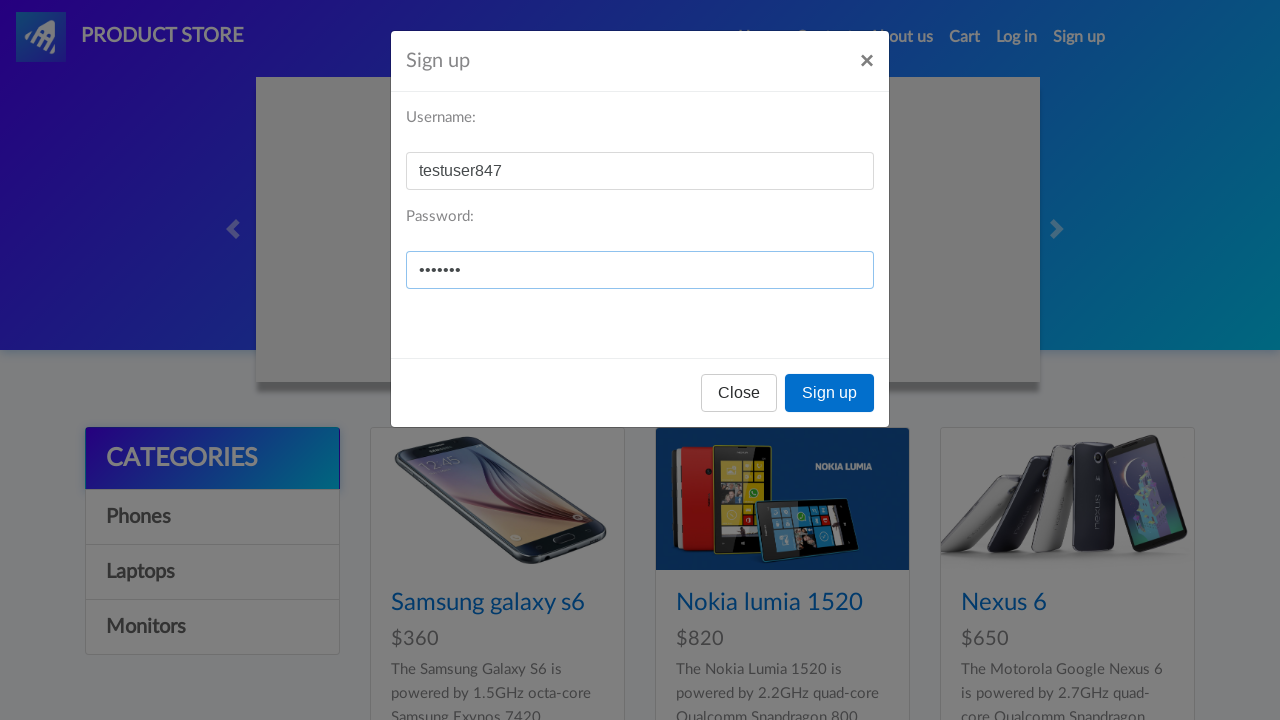

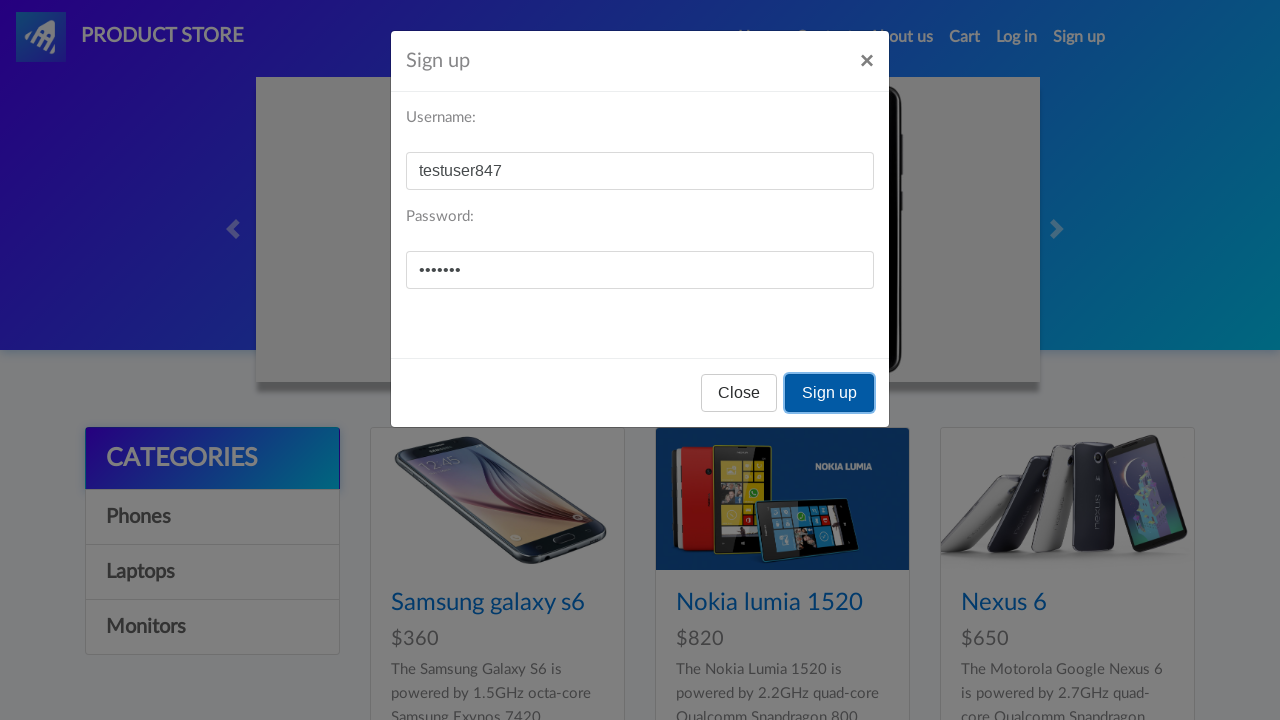